Tests alert handling on a bus booking website by clicking the search button without filling required fields, which triggers an alert dialog, then accepts the alert.

Starting URL: http://www.busindia.com/PRTC-Pondicherry-Online-Booking.jsp

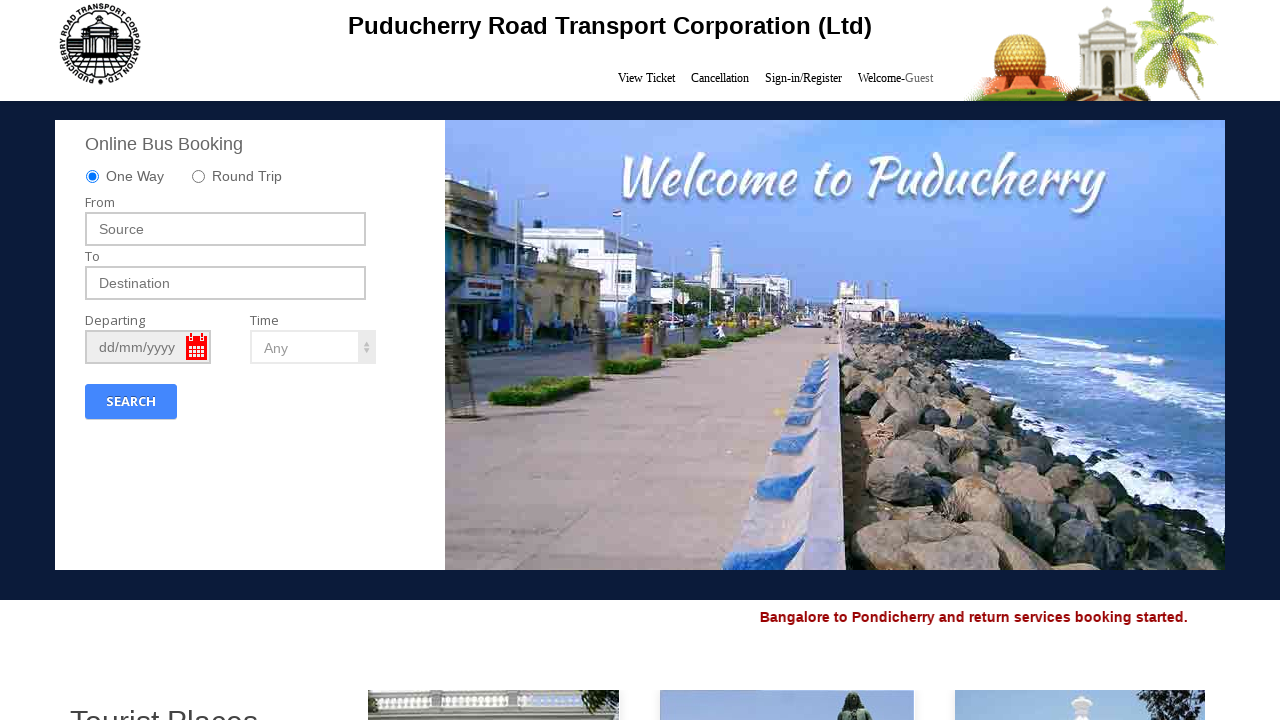

Clicked search button without filling required fields at (131, 402) on .btn-search3
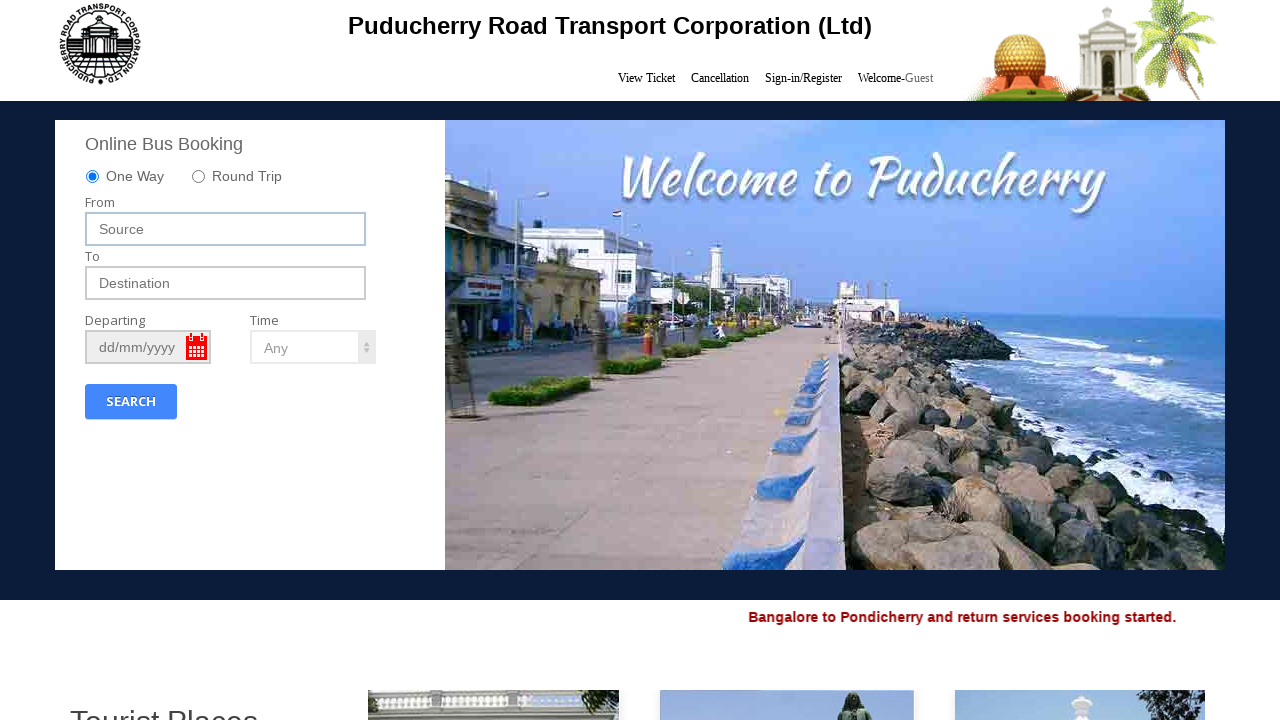

Set up dialog handler to accept alerts
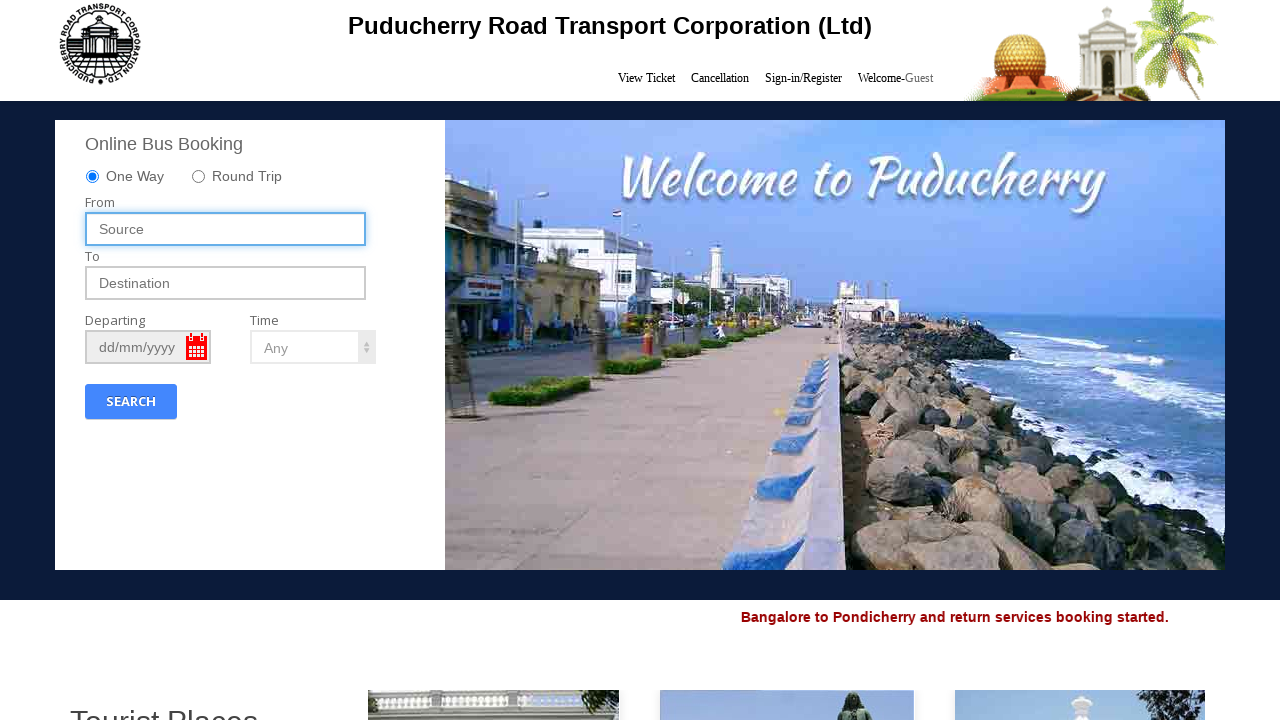

Clicked search button, alert dialog triggered at (131, 402) on .btn-search3
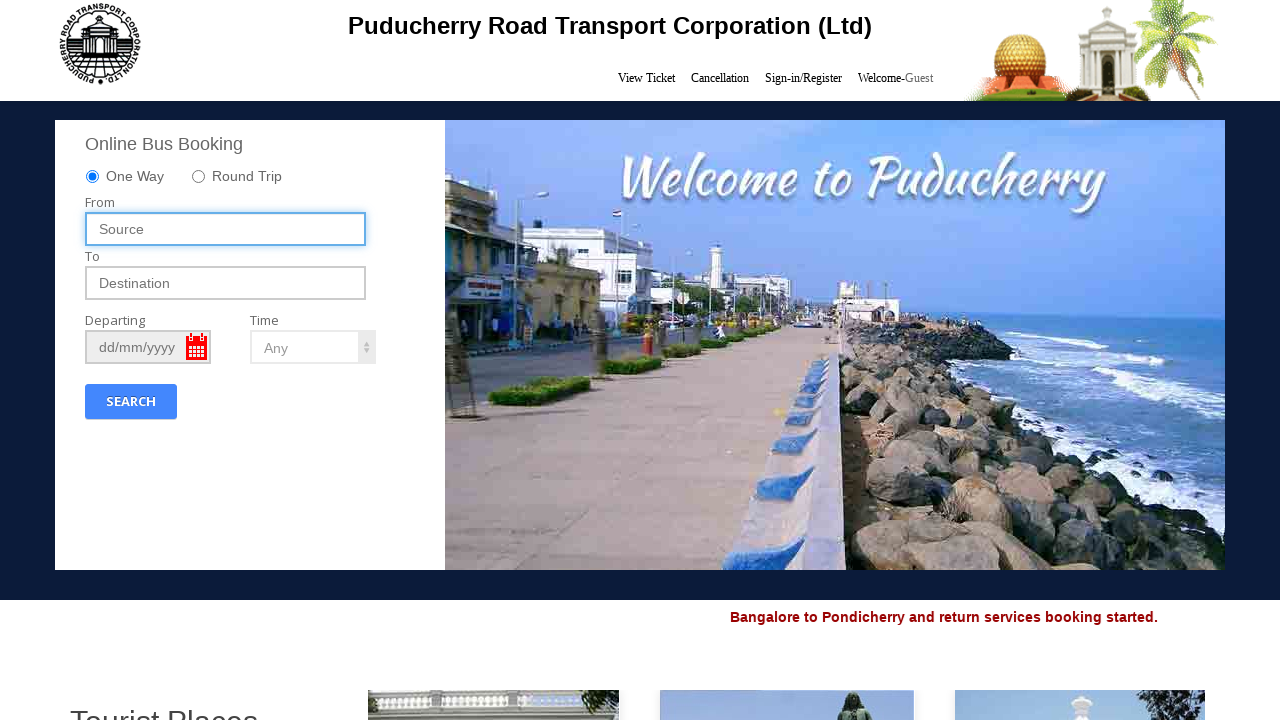

Alert accepted and page updated after dismissal
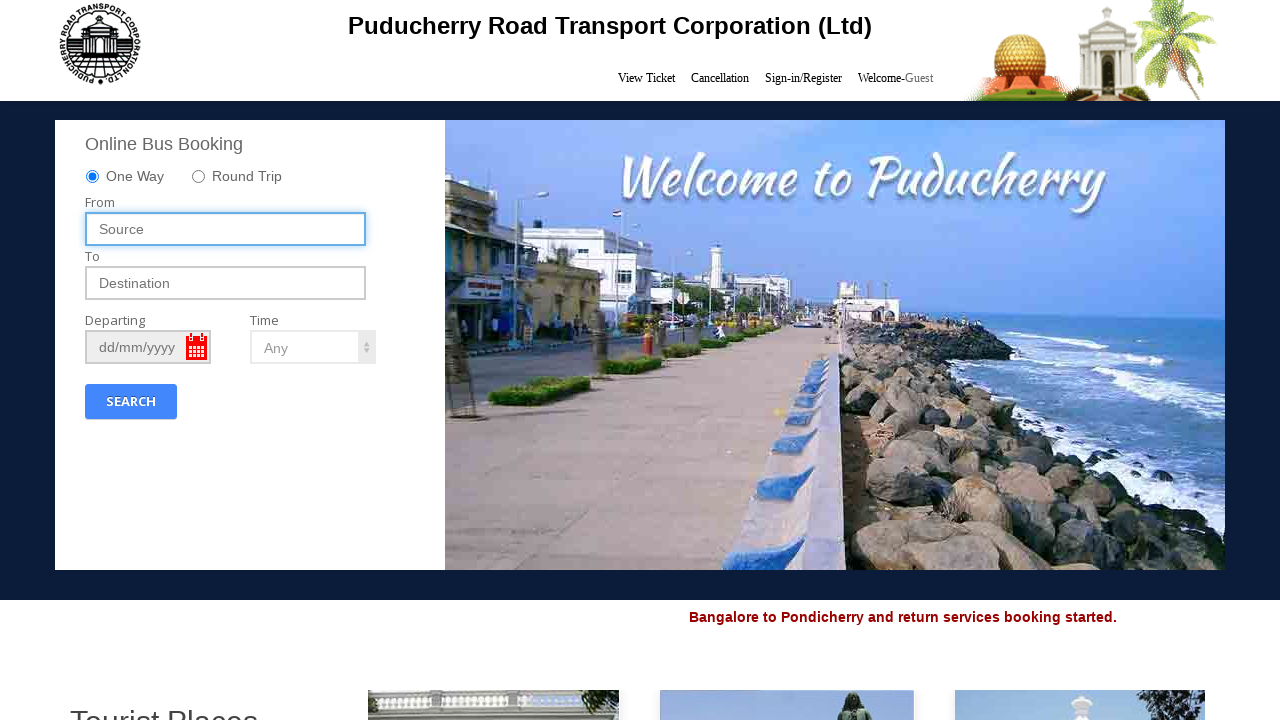

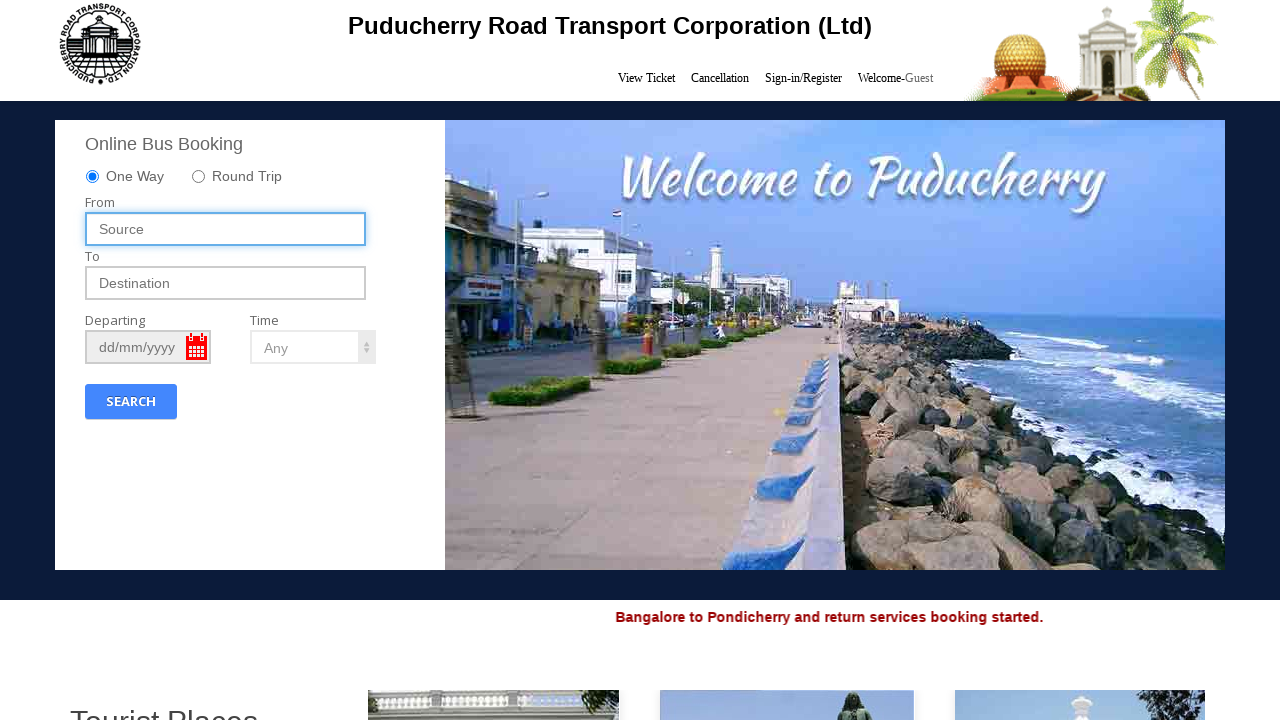